Tests adding specific items to cart on a grocery shopping practice site by finding products by name (Cucumber, Brocolli, Beetroot) and clicking their "Add to cart" buttons.

Starting URL: https://rahulshettyacademy.com/seleniumPractise/

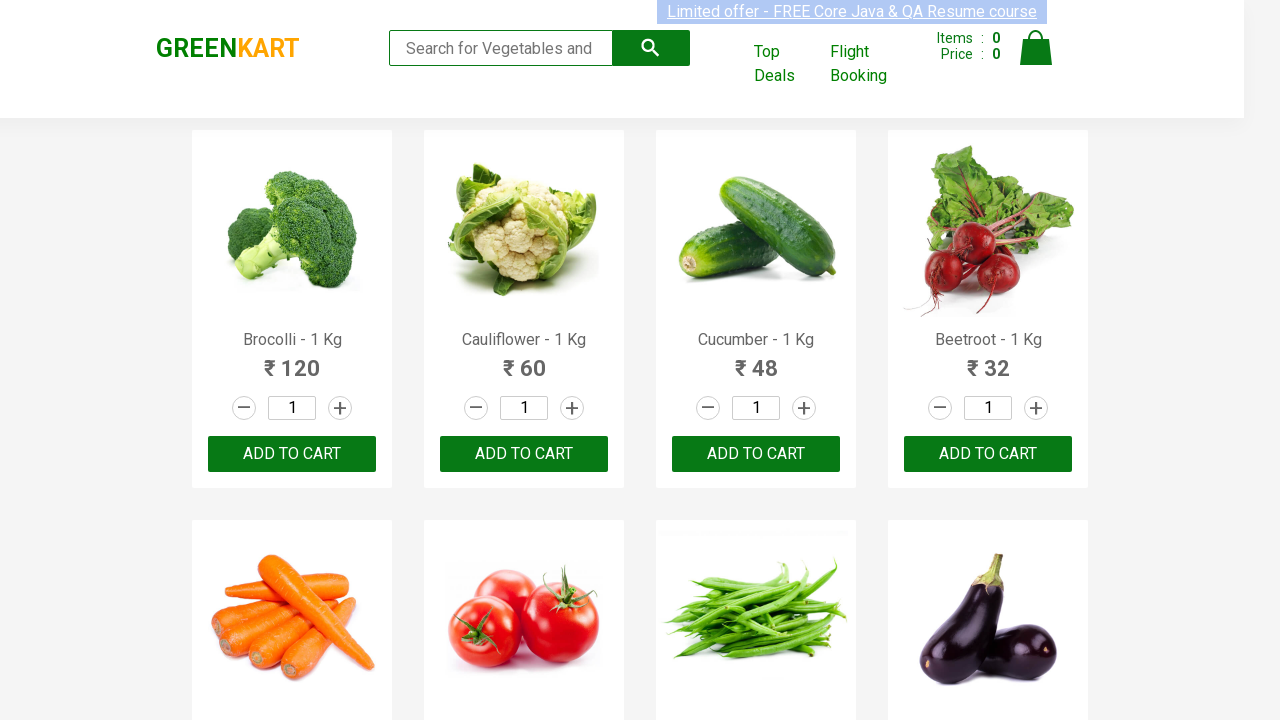

Waited for product names to load on the grocery shopping site
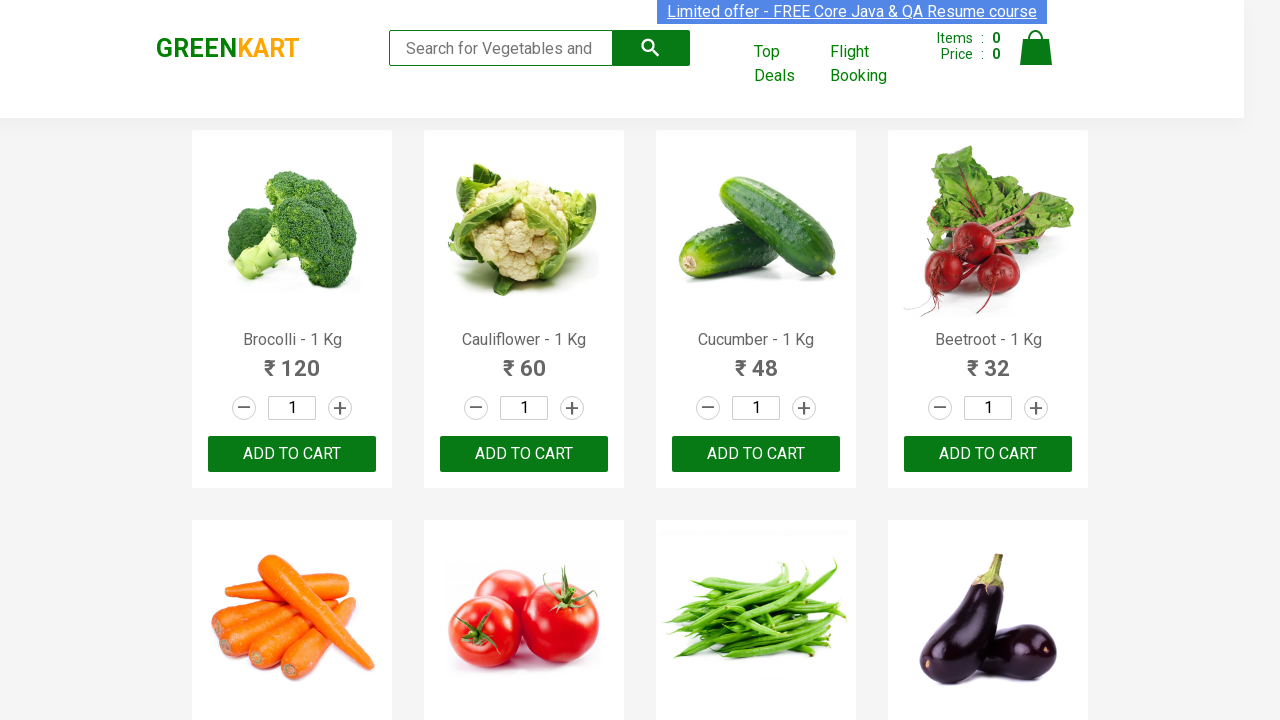

Retrieved all product name elements from the page
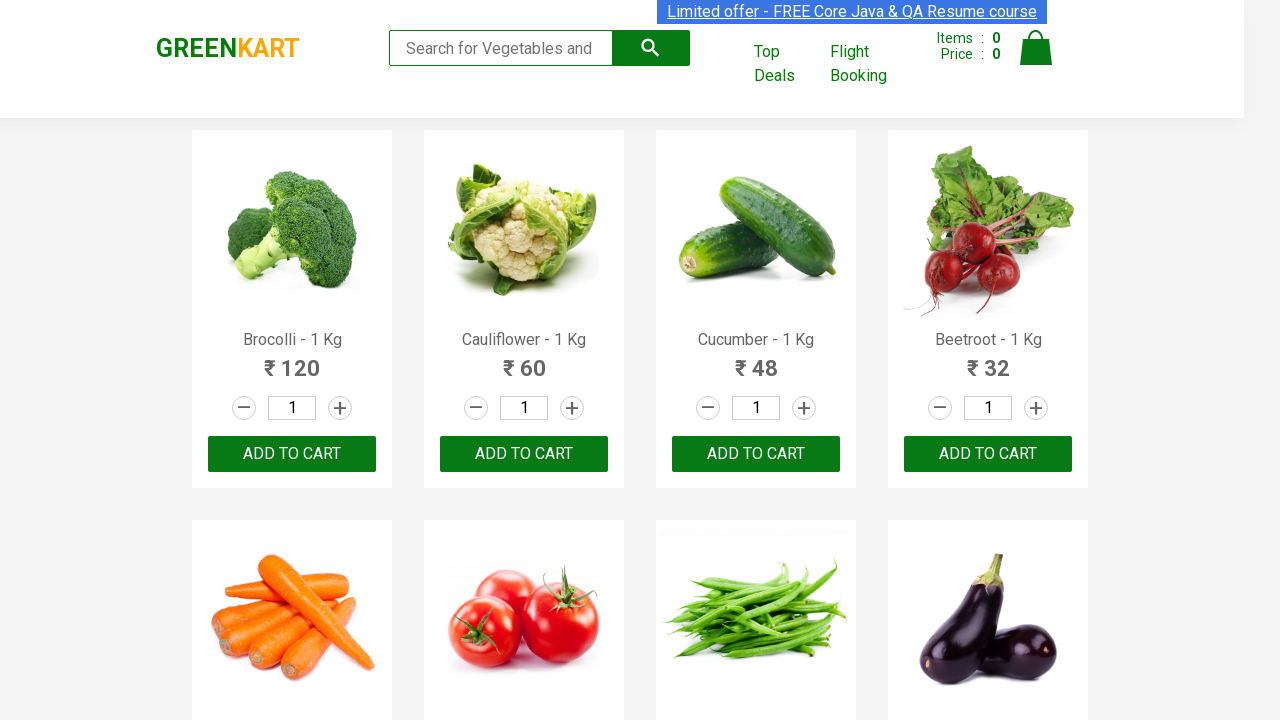

Added Brocolli to cart (item 1 of 3) at (292, 454) on xpath=//div[@class='product-action']/button >> nth=0
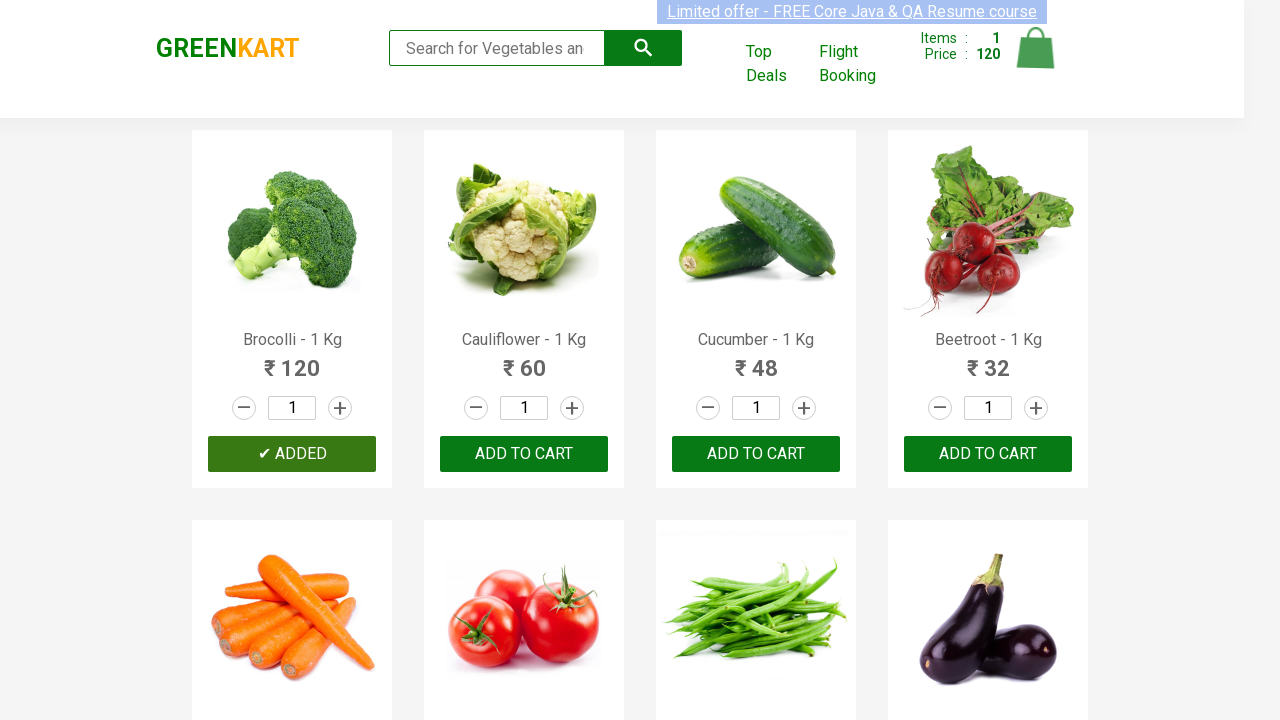

Added Cucumber to cart (item 2 of 3) at (756, 454) on xpath=//div[@class='product-action']/button >> nth=2
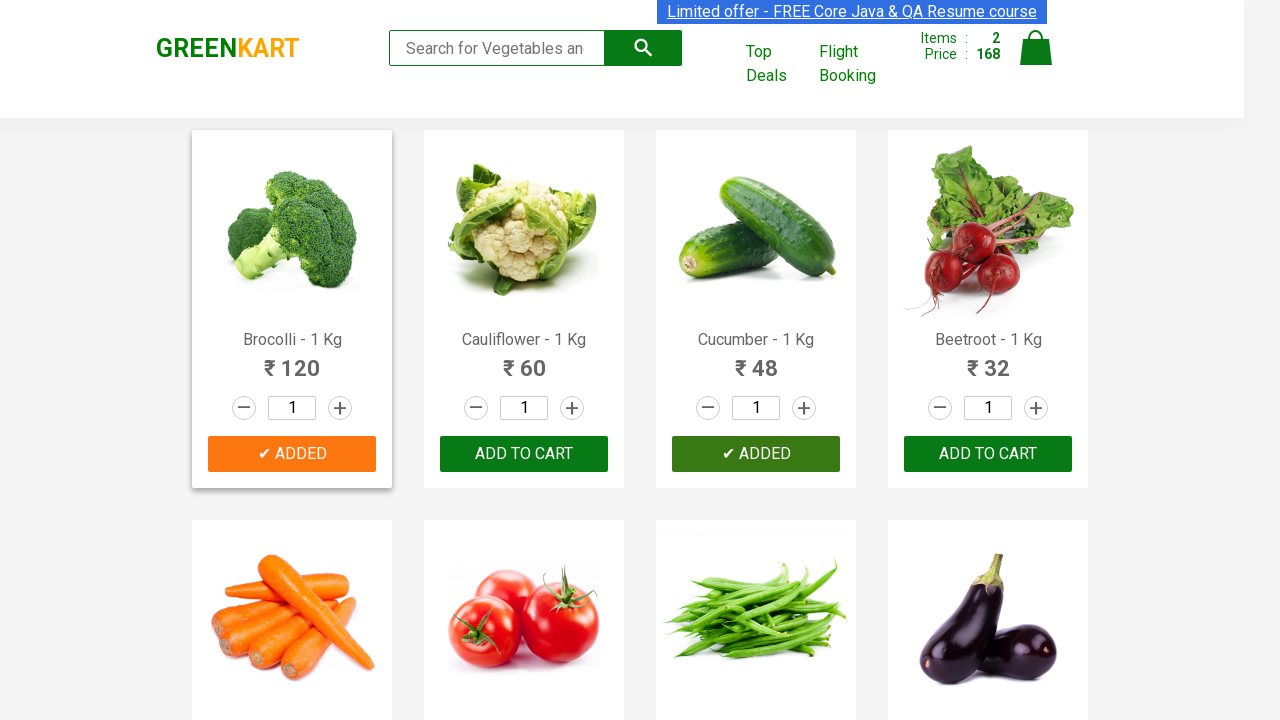

Added Beetroot to cart (item 3 of 3) at (988, 454) on xpath=//div[@class='product-action']/button >> nth=3
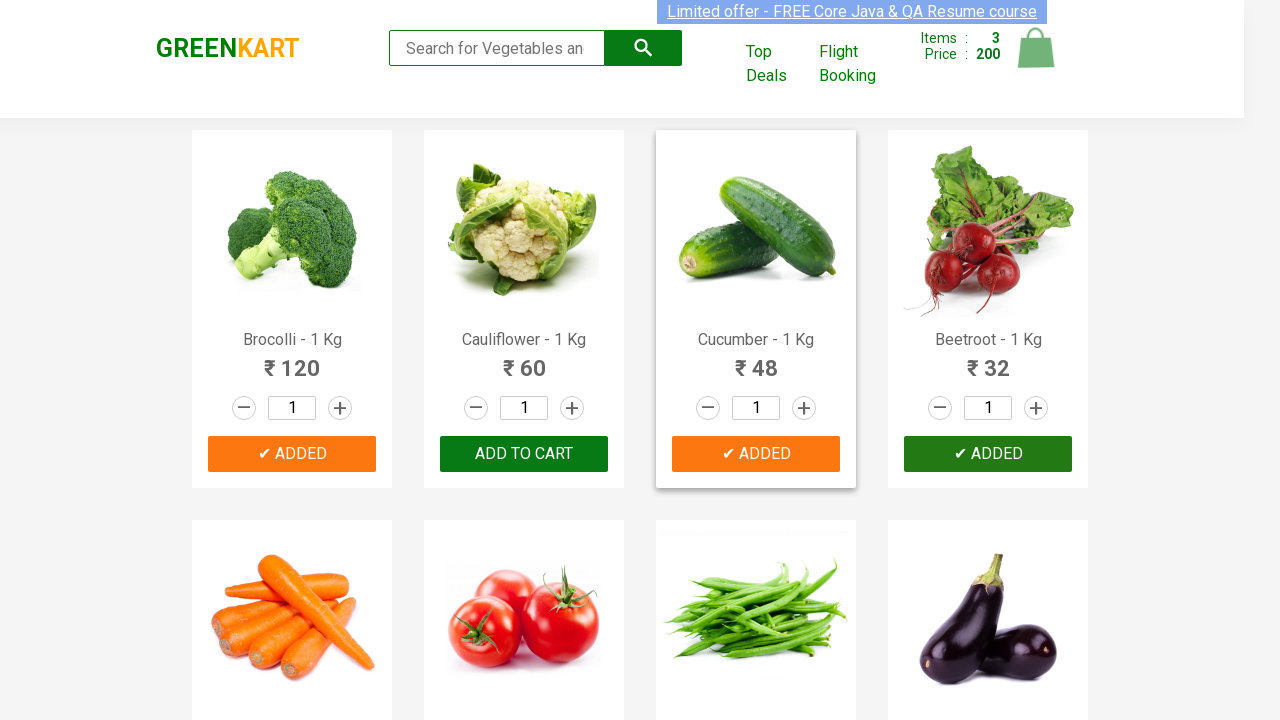

Waited for cart to update after adding all items
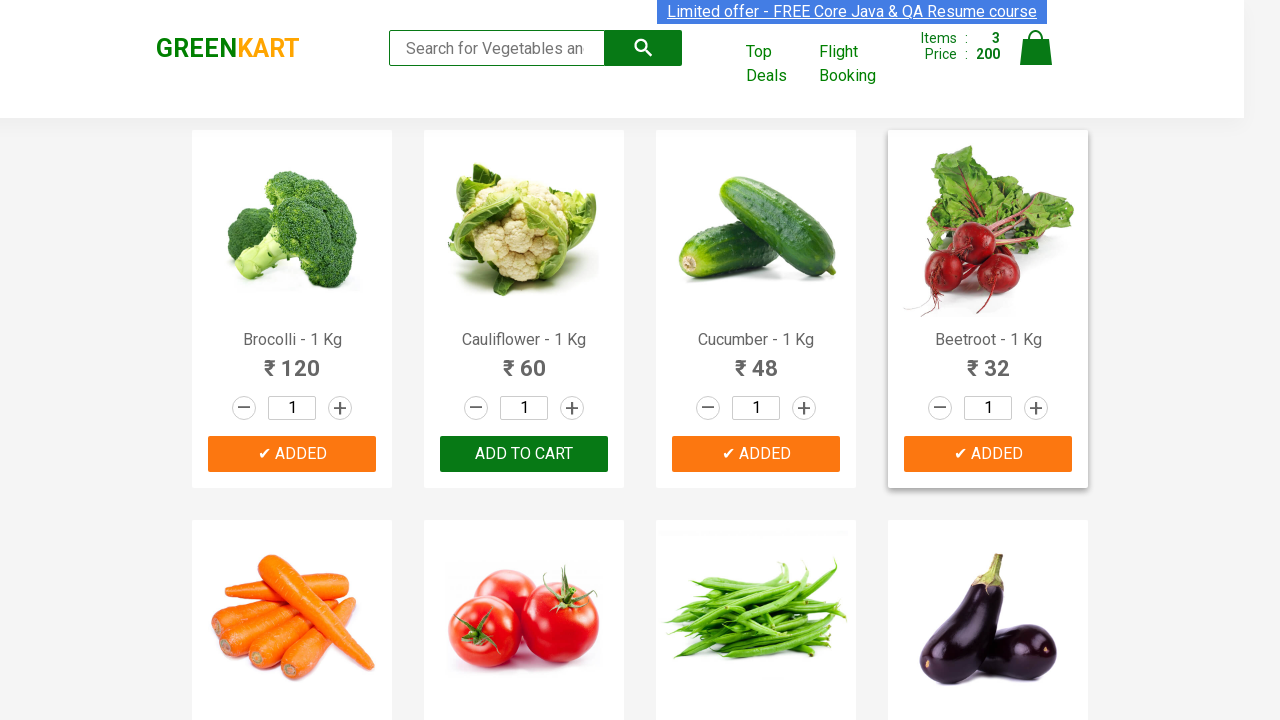

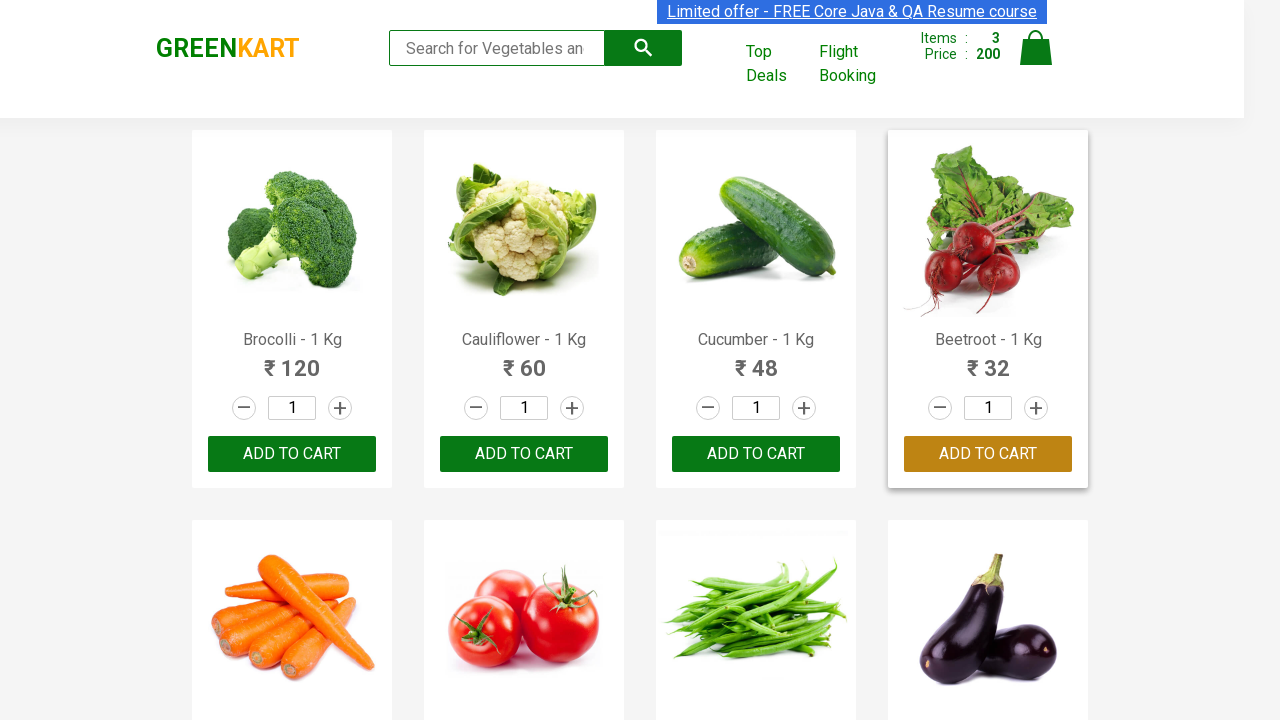